Tests the random.org integer generator by filling form fields to request 10 random numbers in 10 columns, submitting the form, and verifying the results are displayed

Starting URL: https://random.org/integers

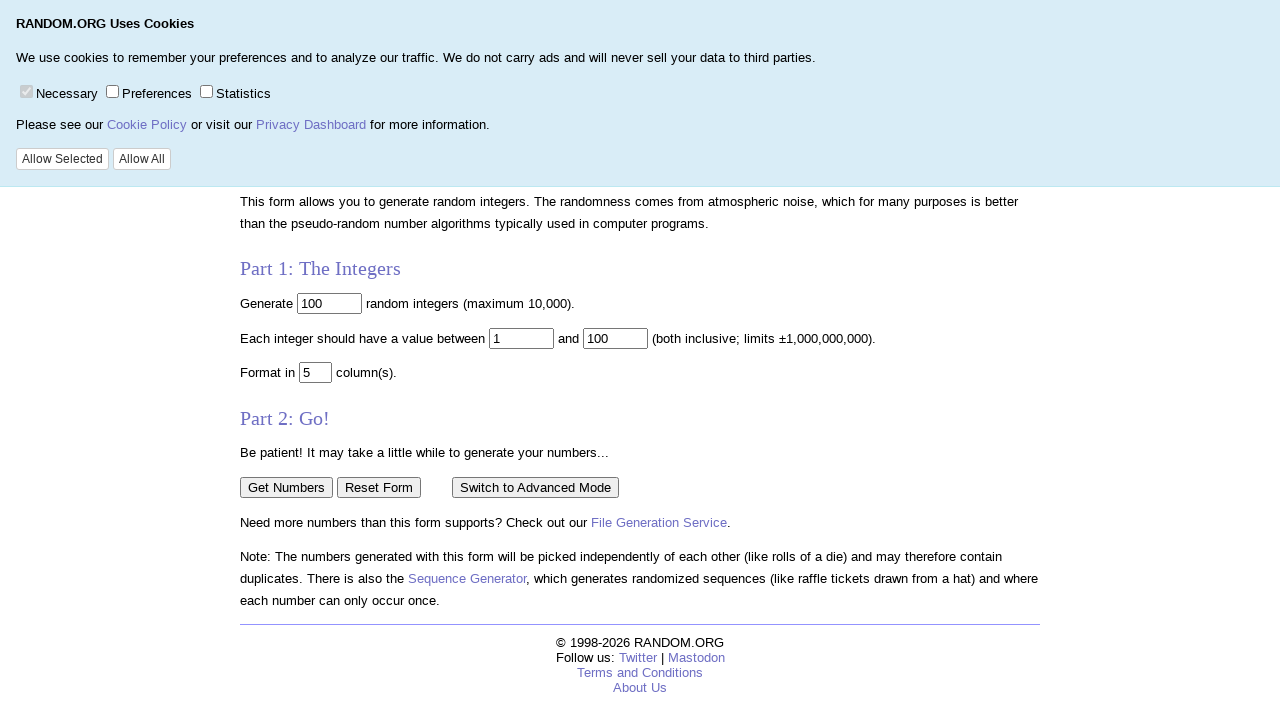

Filled 'num' field with '10' to request 10 random numbers on input[name='num']
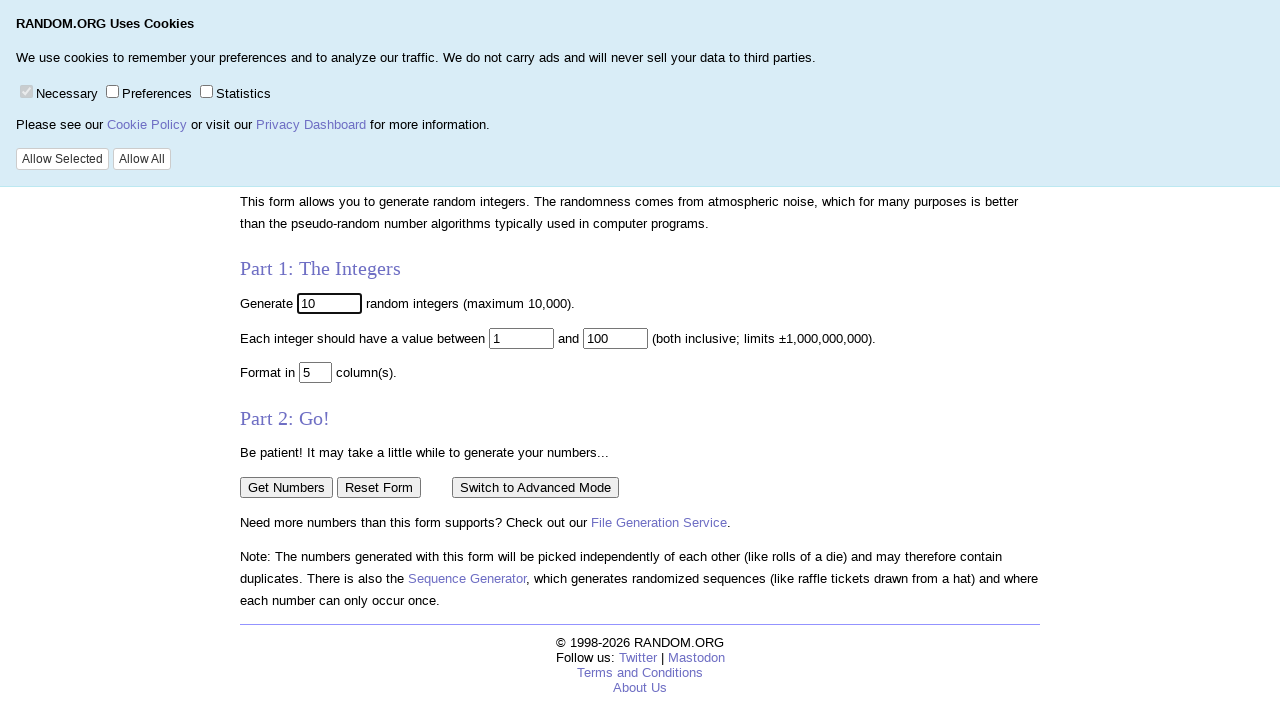

Filled 'col' field with '10' to set 10 columns on input[name='col']
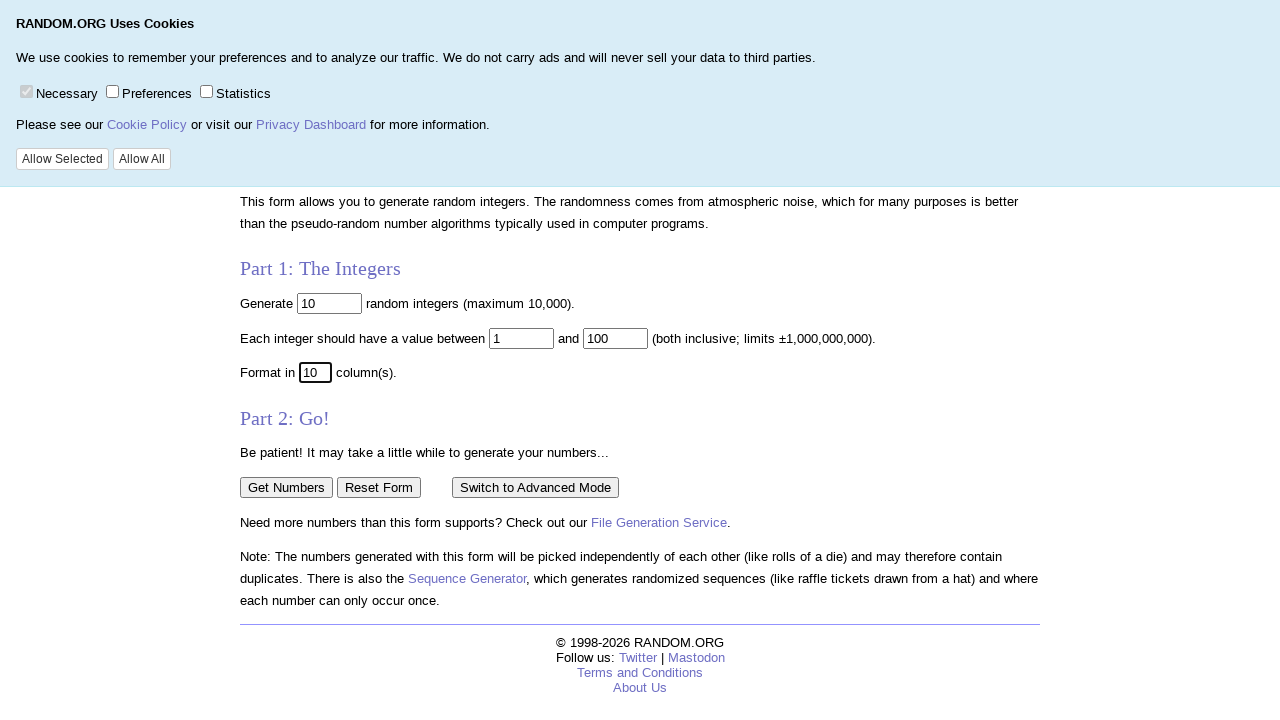

Pressed Enter to submit the form and generate random numbers on input[name='col']
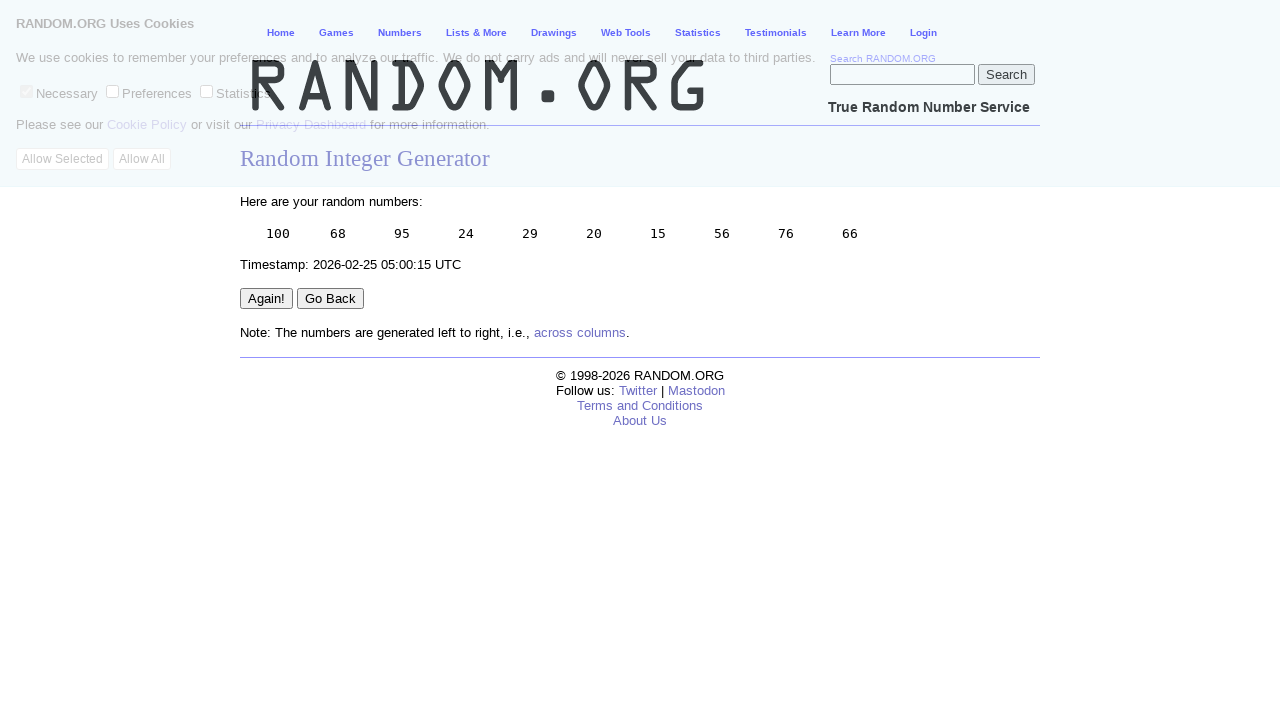

Waited for results to load in pre.data element
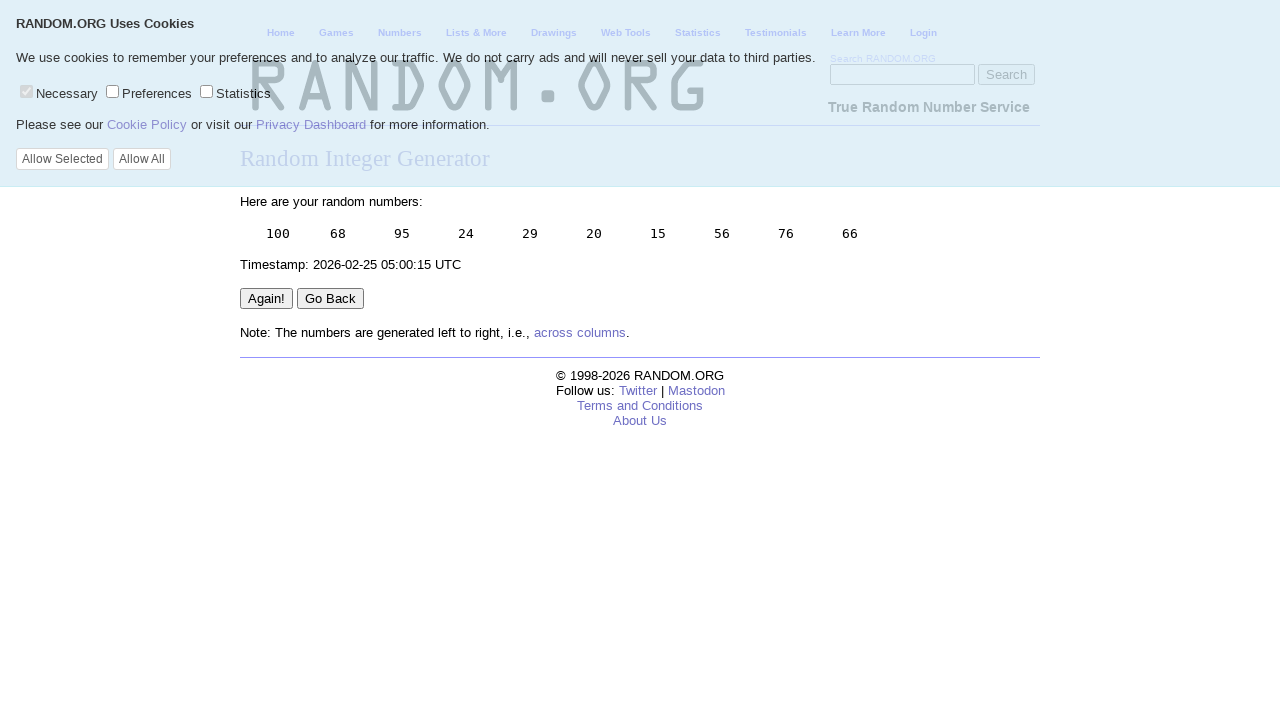

Verified that the pre.data element is present and contains the generated random numbers
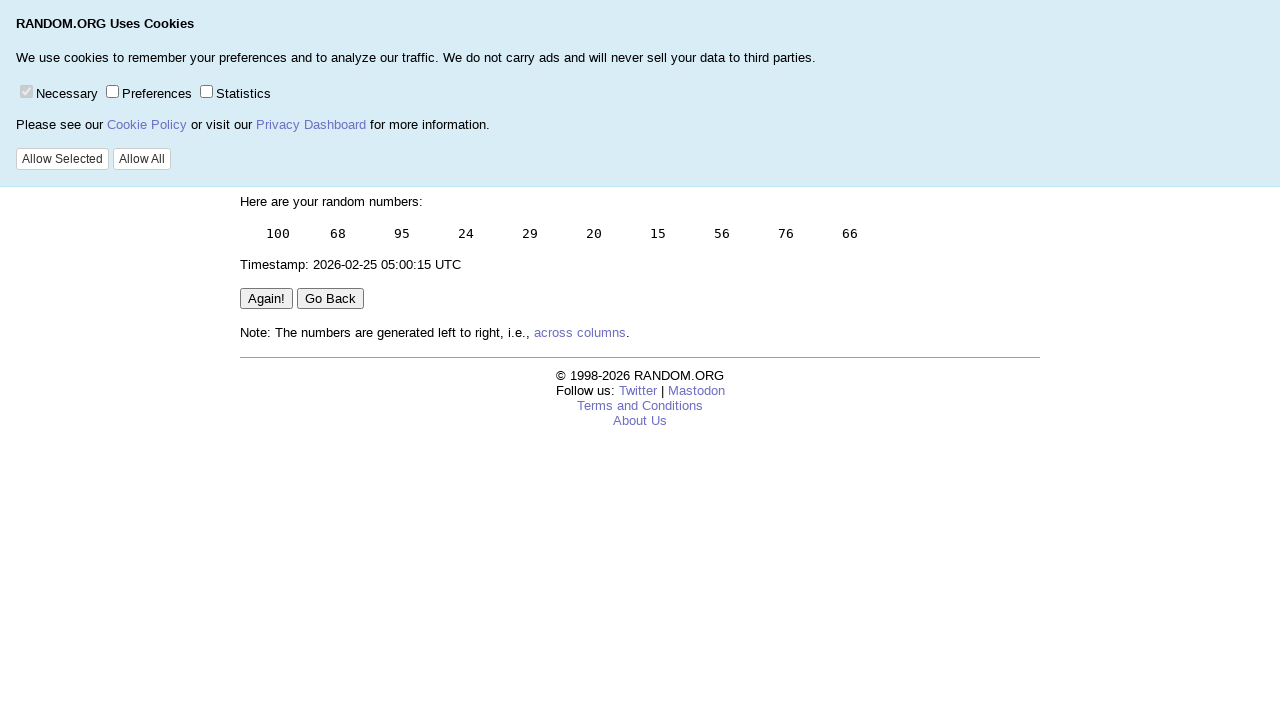

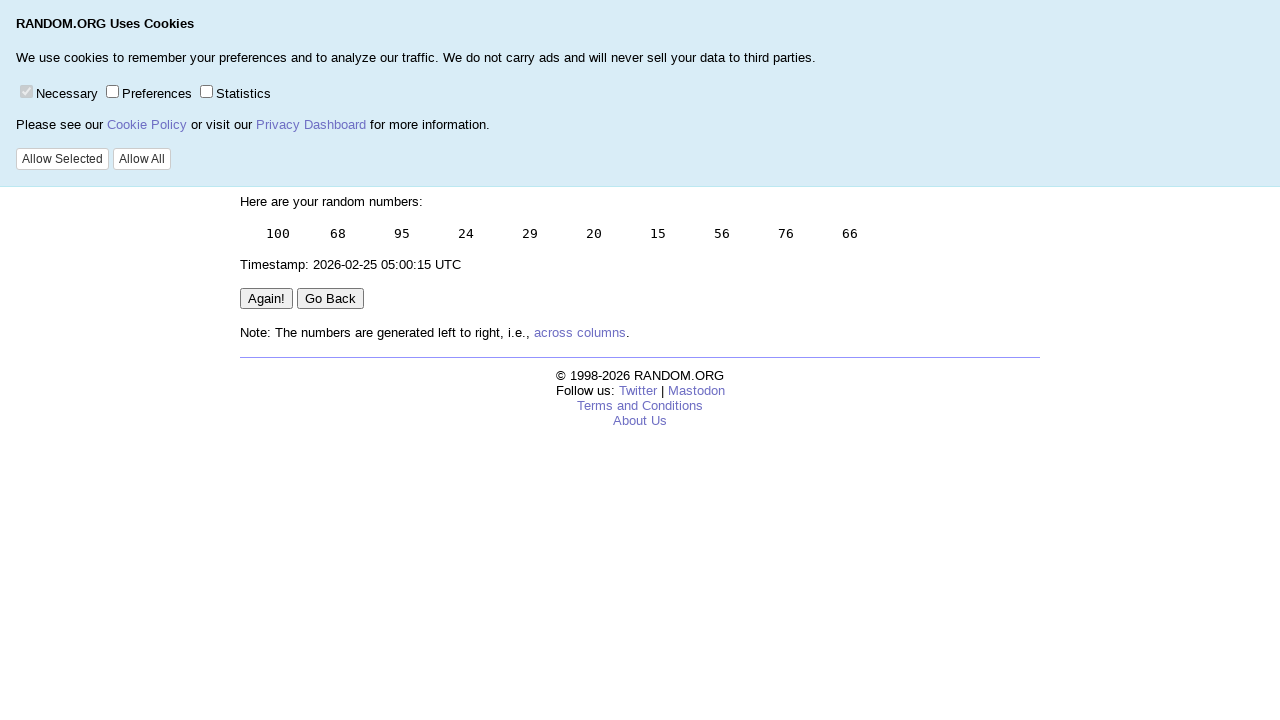